Tests JavaScript confirm alert by clicking the JS Confirm button, dismissing the alert, and verifying the result shows 'Cancel'

Starting URL: https://the-internet.herokuapp.com/javascript_alerts

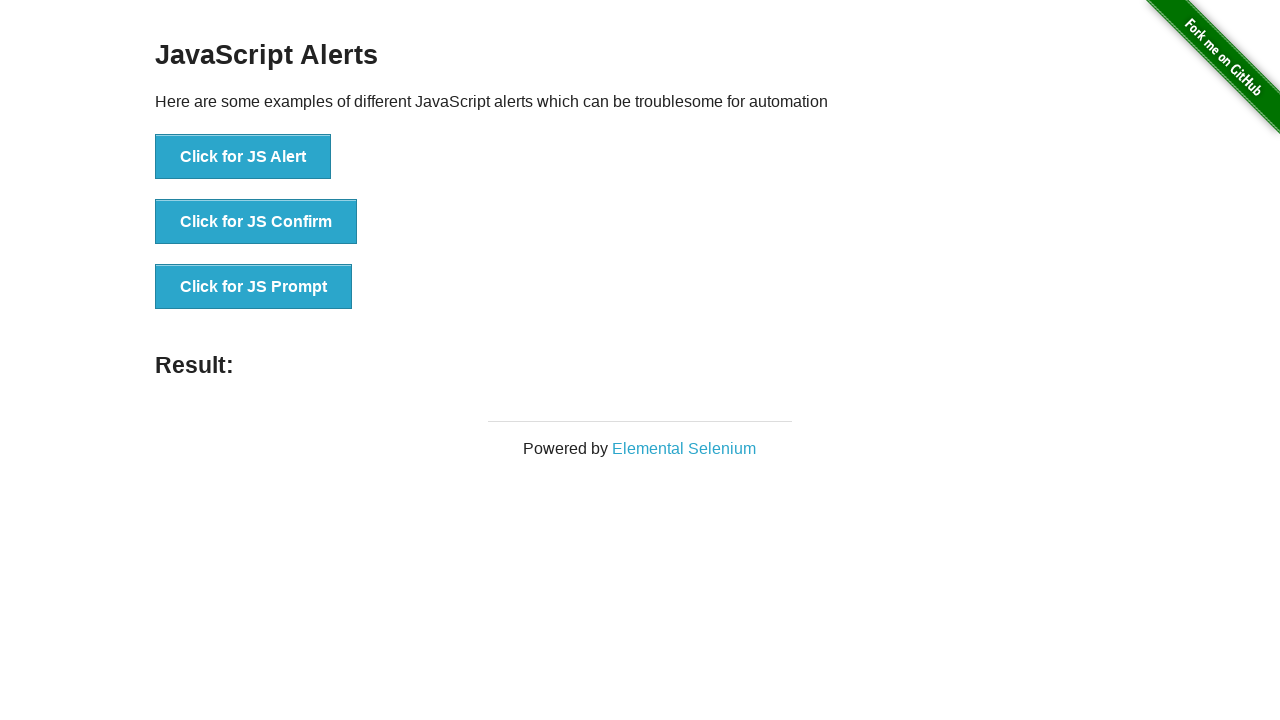

Clicked the 'Click for JS Confirm' button at (256, 222) on button:has-text('Click for JS Confirm')
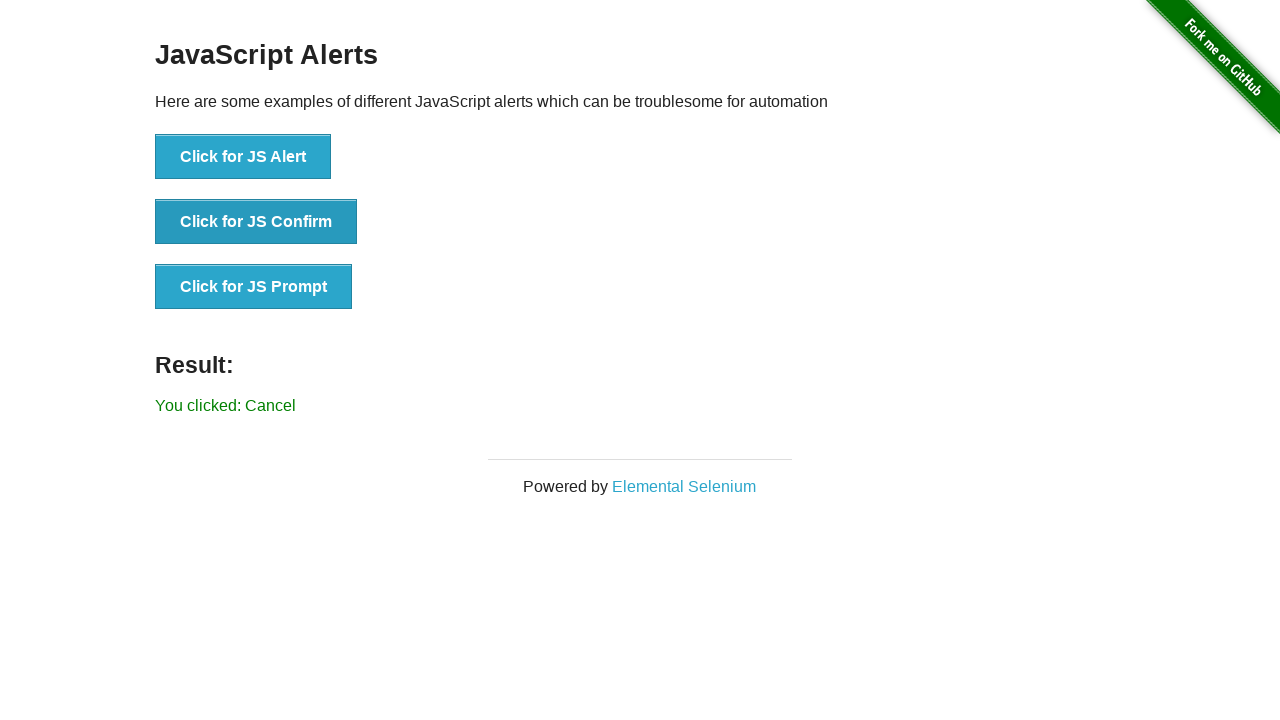

Set up dialog handler to dismiss alerts
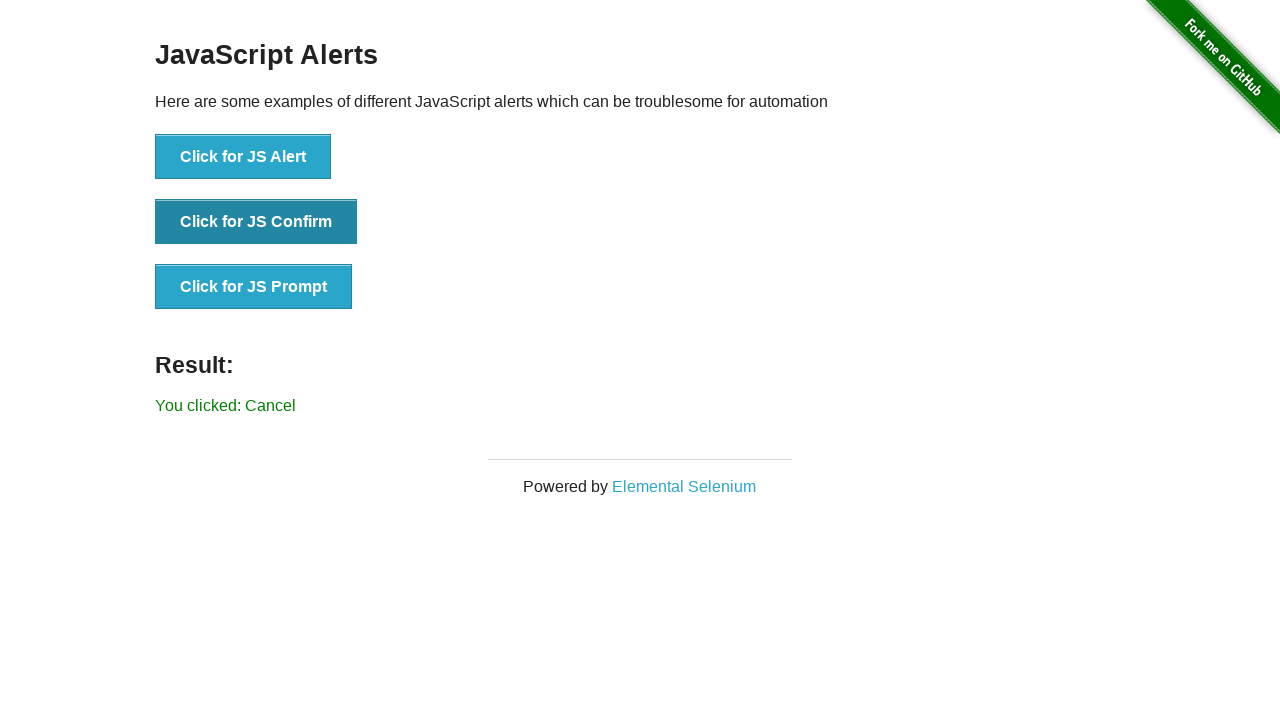

Clicked the 'Click for JS Confirm' button to trigger the alert at (256, 222) on button:has-text('Click for JS Confirm')
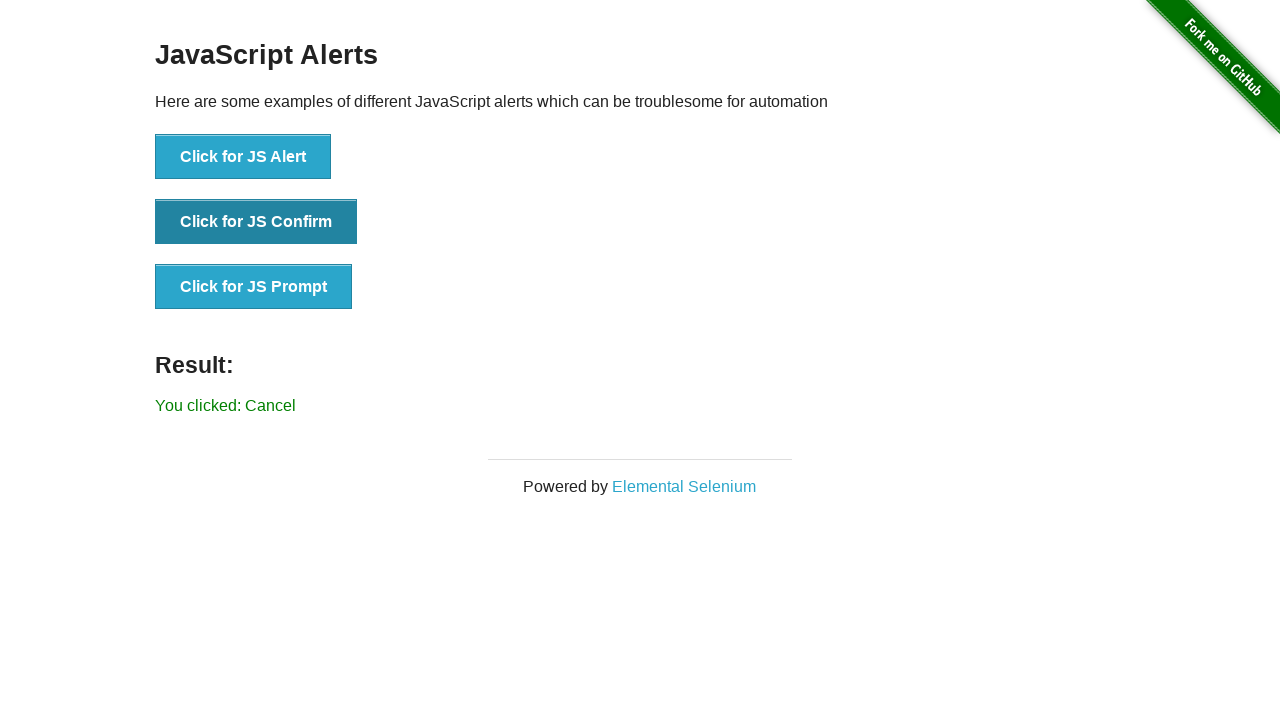

Waited for result element to appear
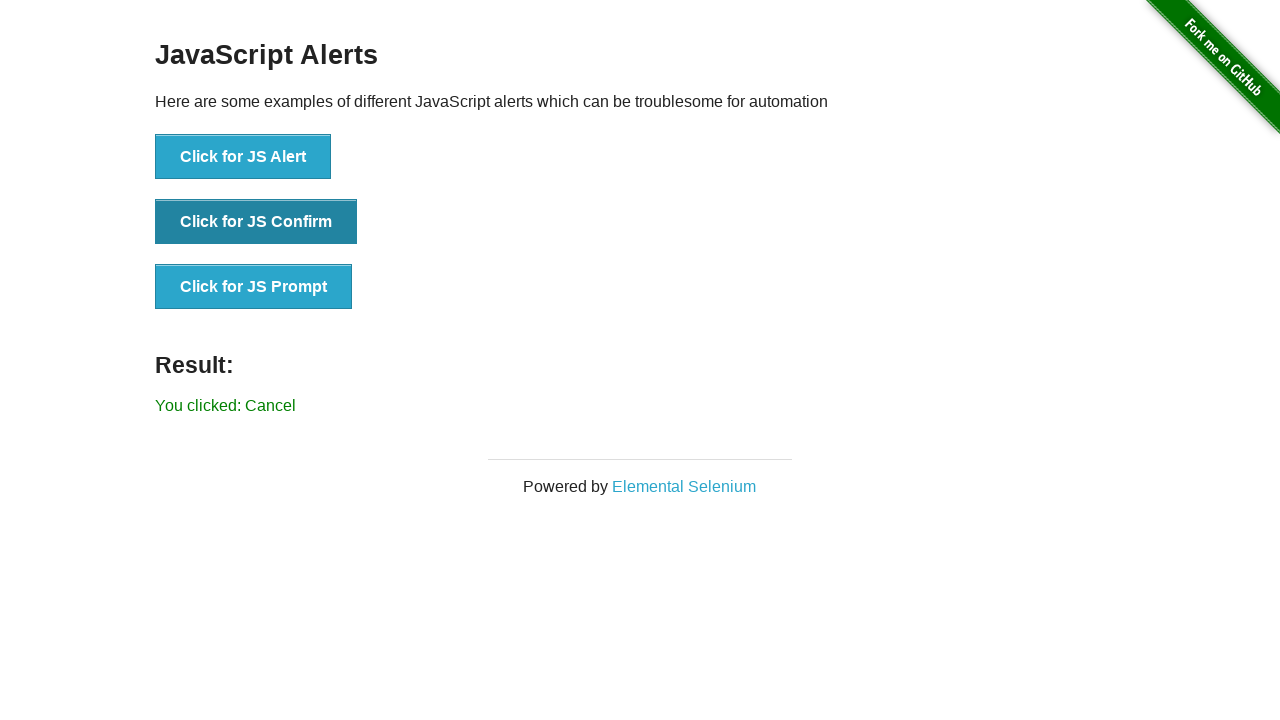

Verified result text contains 'Cancel' after dismissing confirm alert
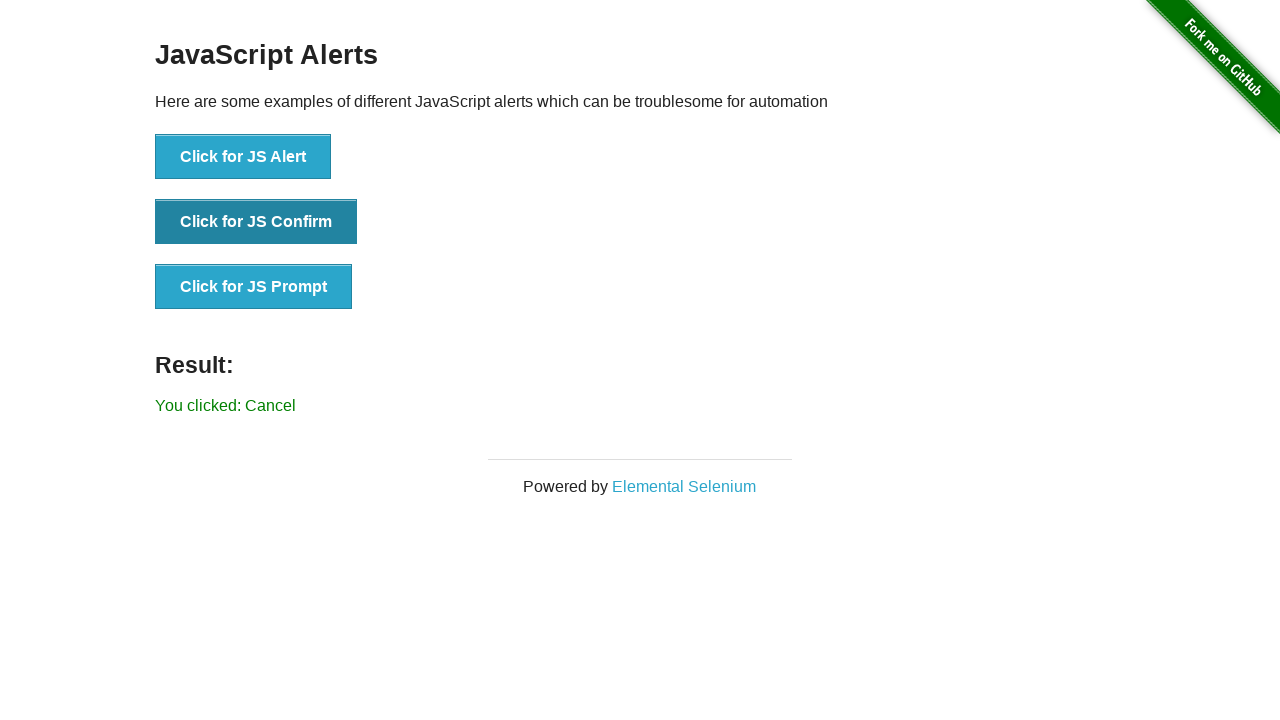

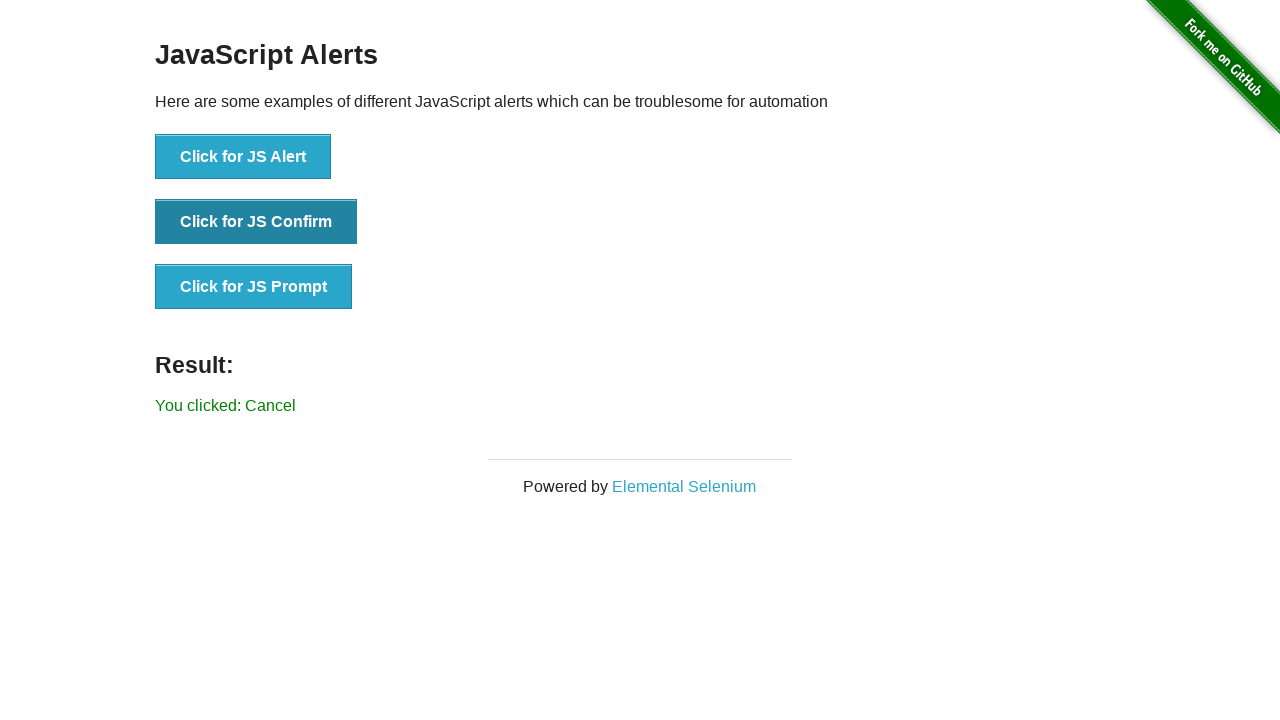